Tests the add/remove elements functionality by clicking the "Add Element" button 3 times and verifying the elements are added

Starting URL: http://the-internet.herokuapp.com/add_remove_elements/

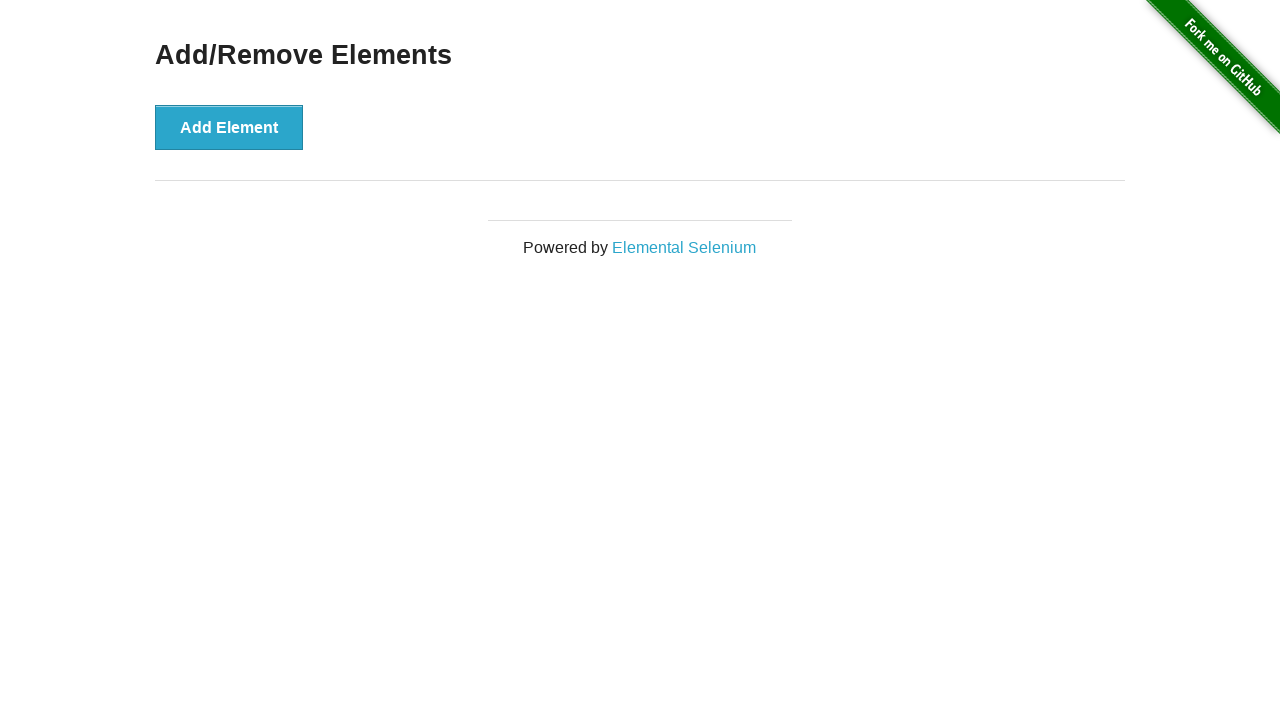

Navigated to add/remove elements page
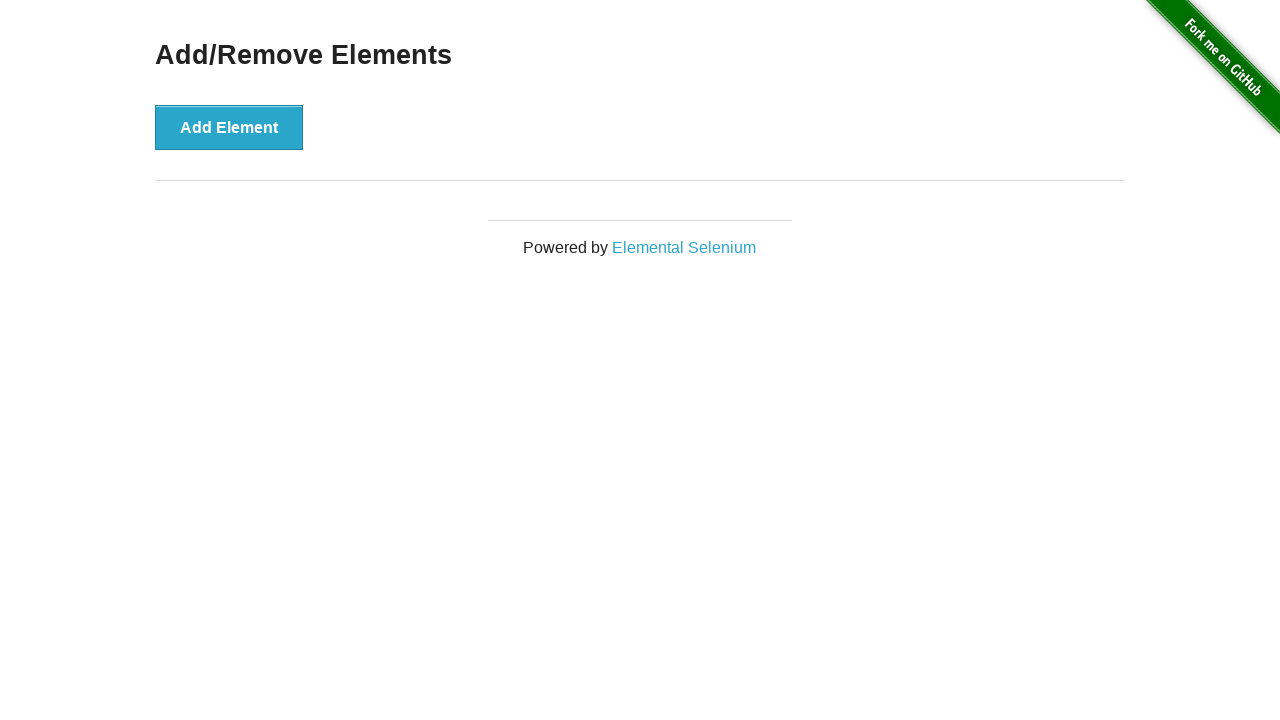

Clicked Add Element button (click 1 of 3) at (229, 127) on xpath=//*[@id='content']/div/button
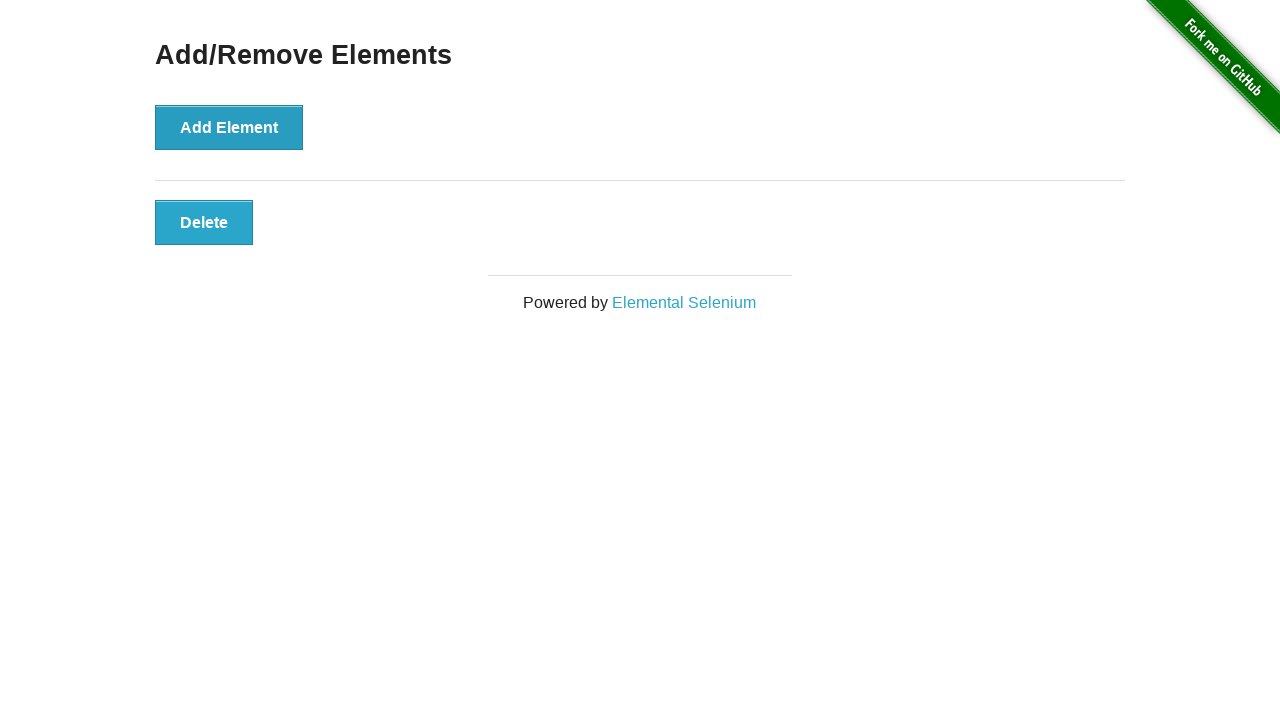

Clicked Add Element button (click 2 of 3) at (229, 127) on xpath=//*[@id='content']/div/button
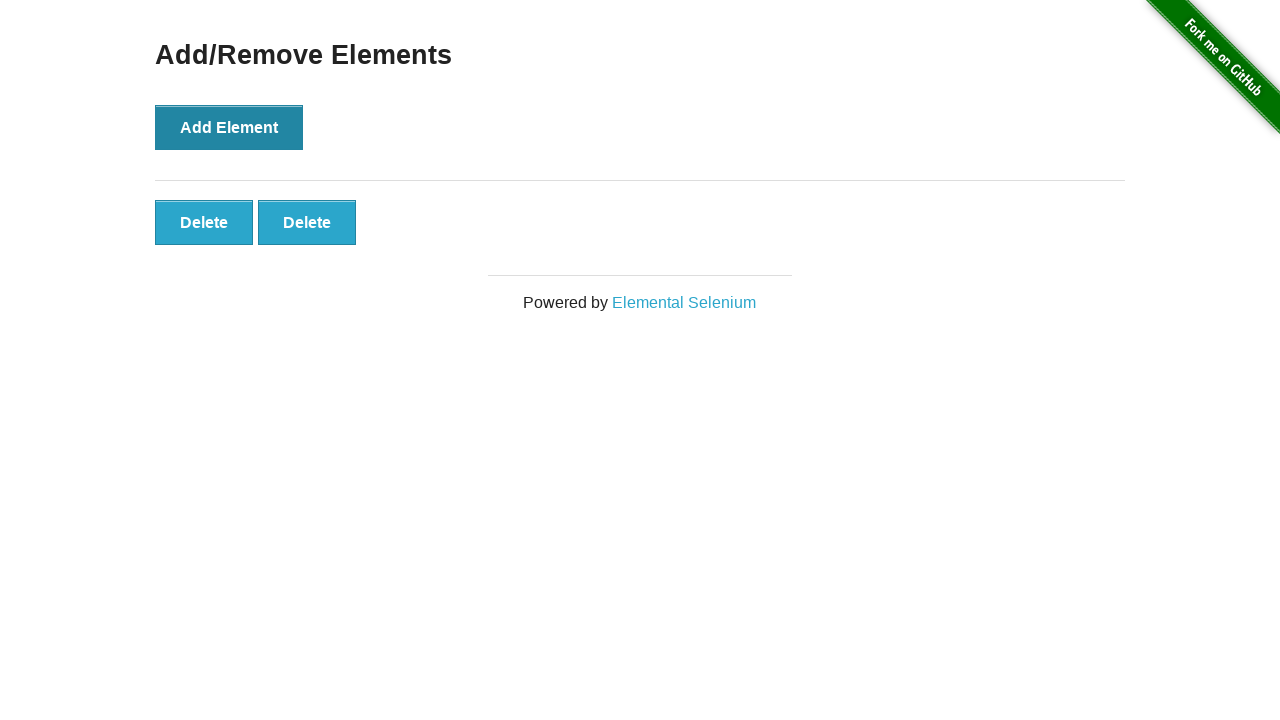

Clicked Add Element button (click 3 of 3) at (229, 127) on xpath=//*[@id='content']/div/button
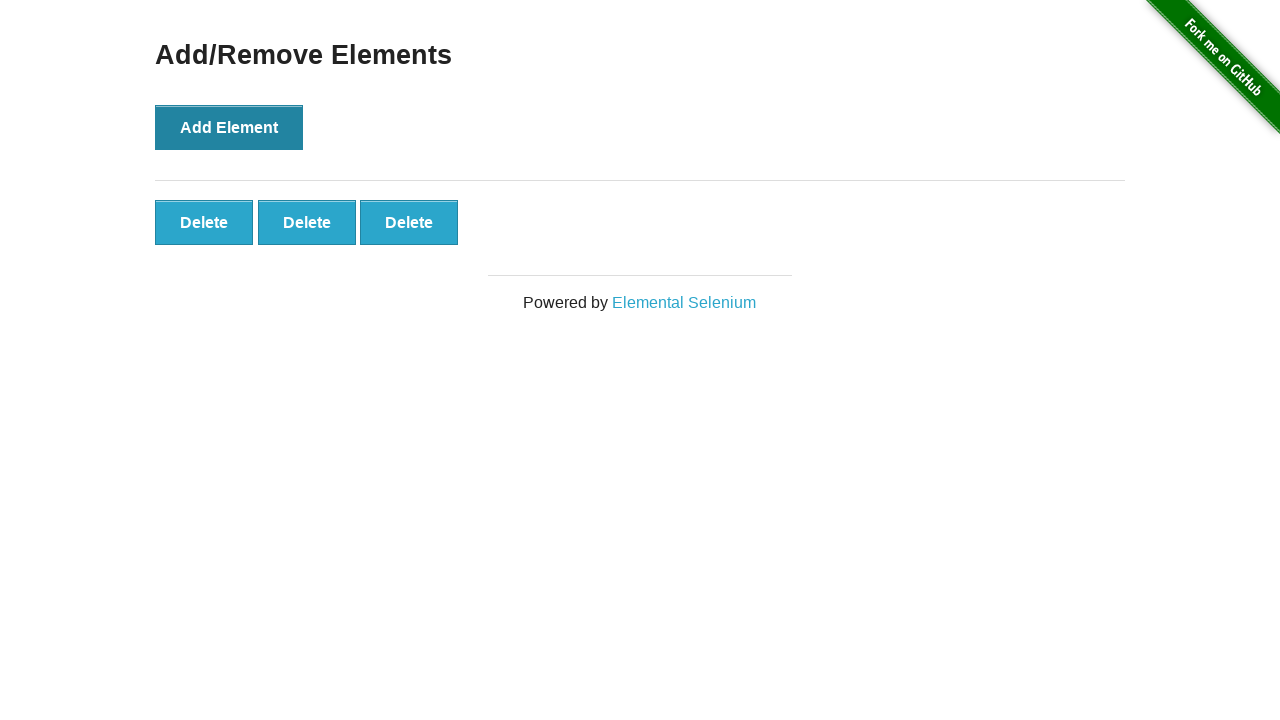

Verified that delete buttons appeared after adding 3 elements
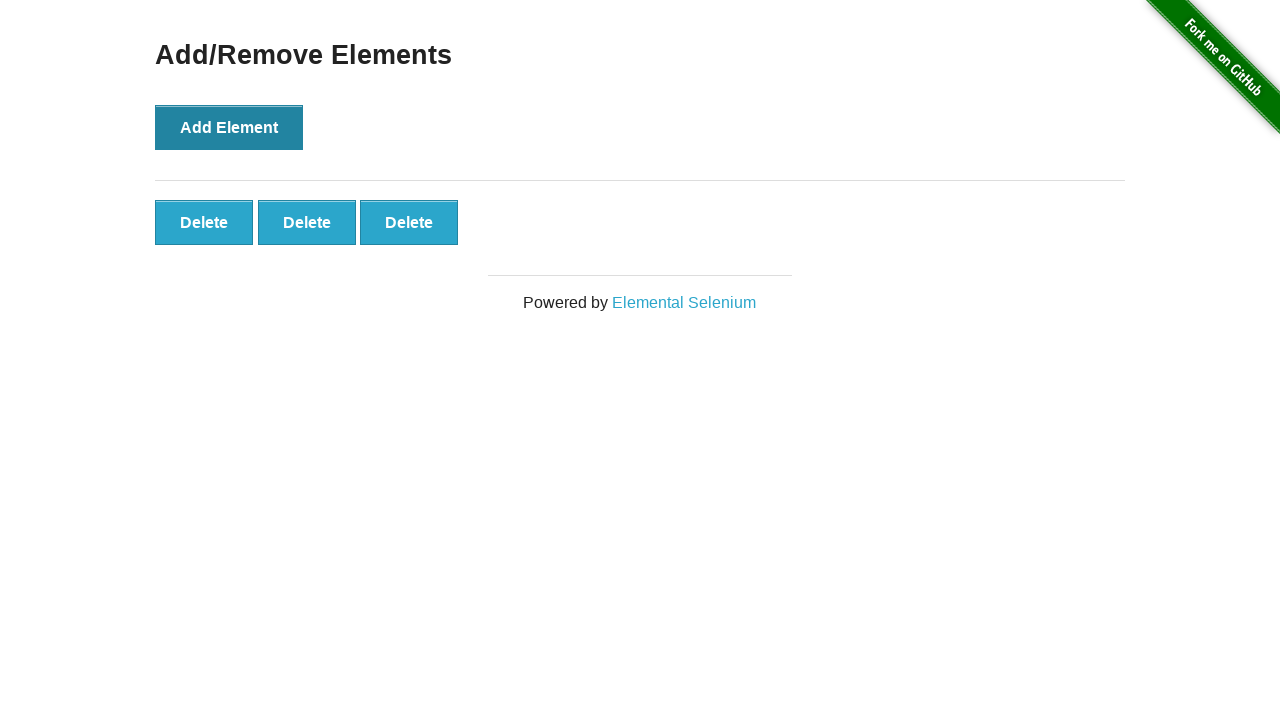

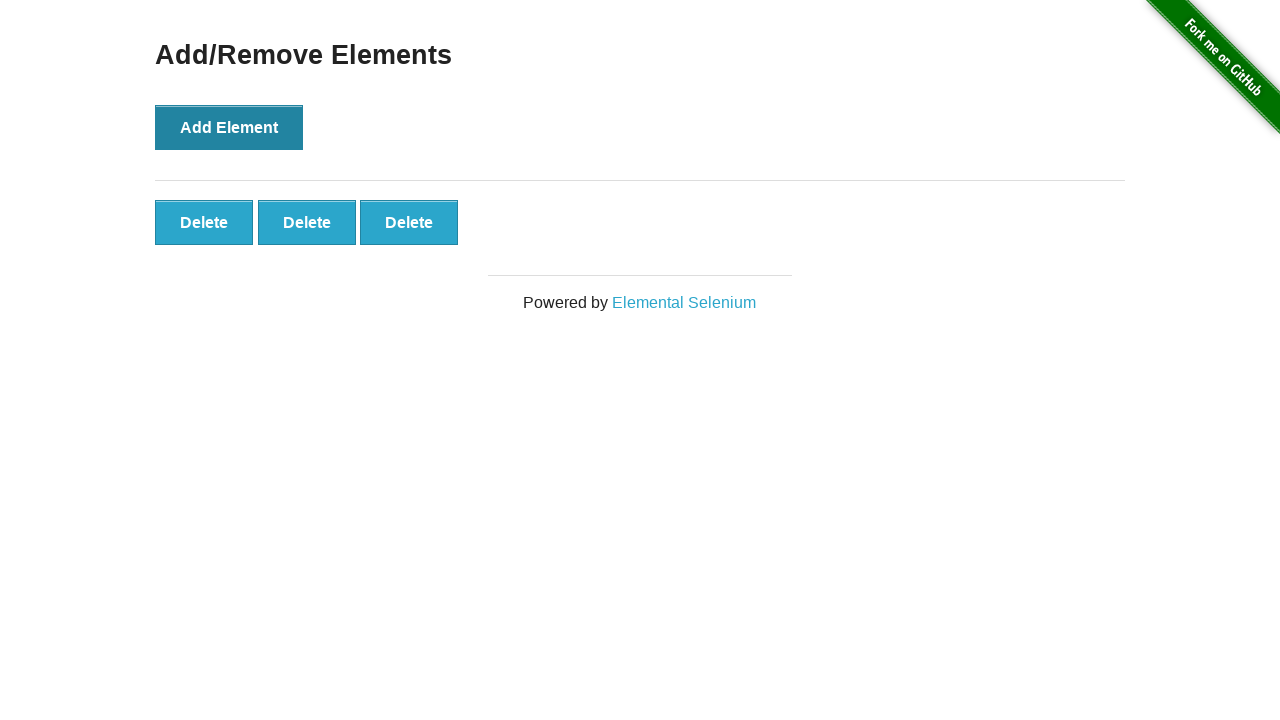